Tests registration form validation when confirm email does not match the original email

Starting URL: https://alada.vn/tai-khoan/dang-ky.html

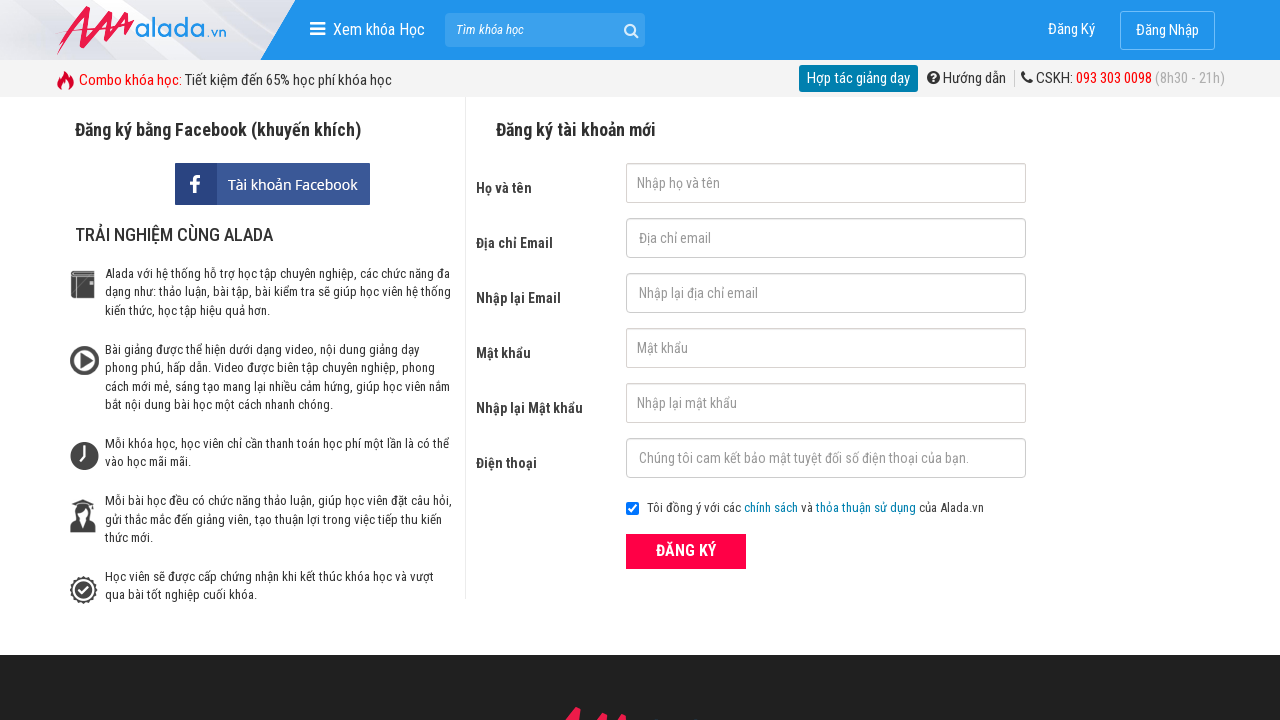

Clicked submit button at (686, 551) on button[type='submit']
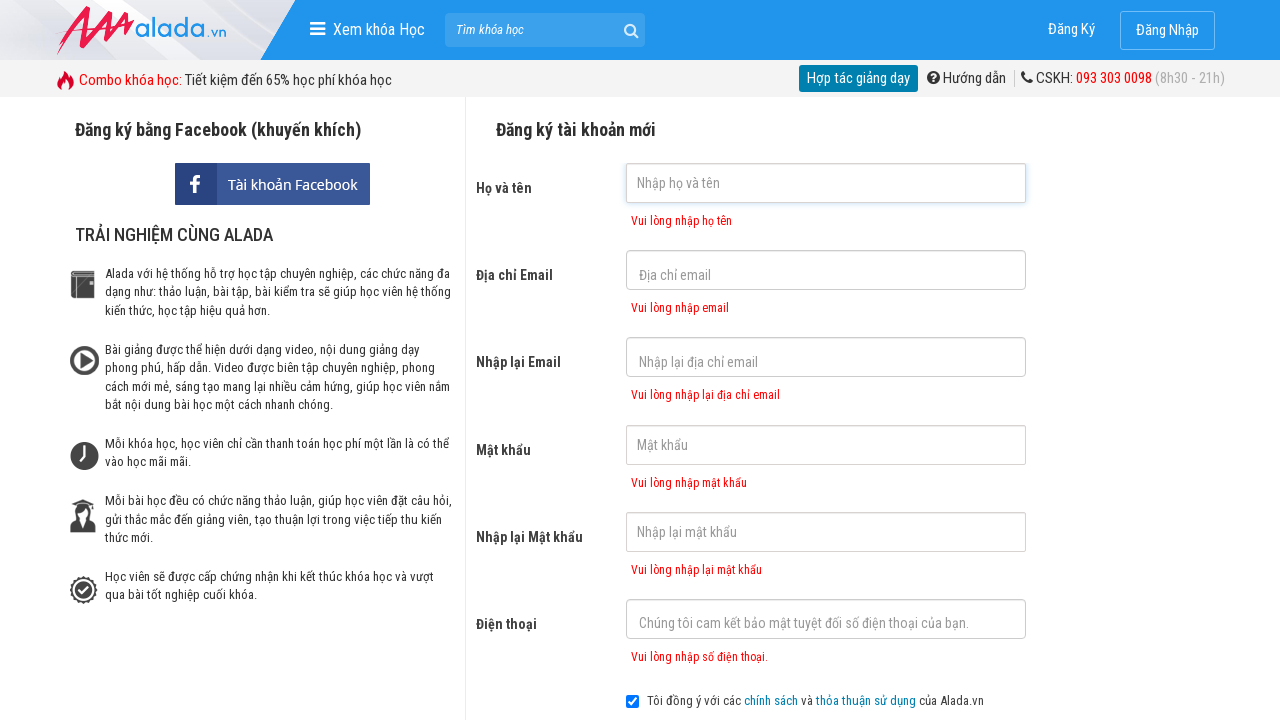

Filled first name field with 'bach' on #txtFirstname
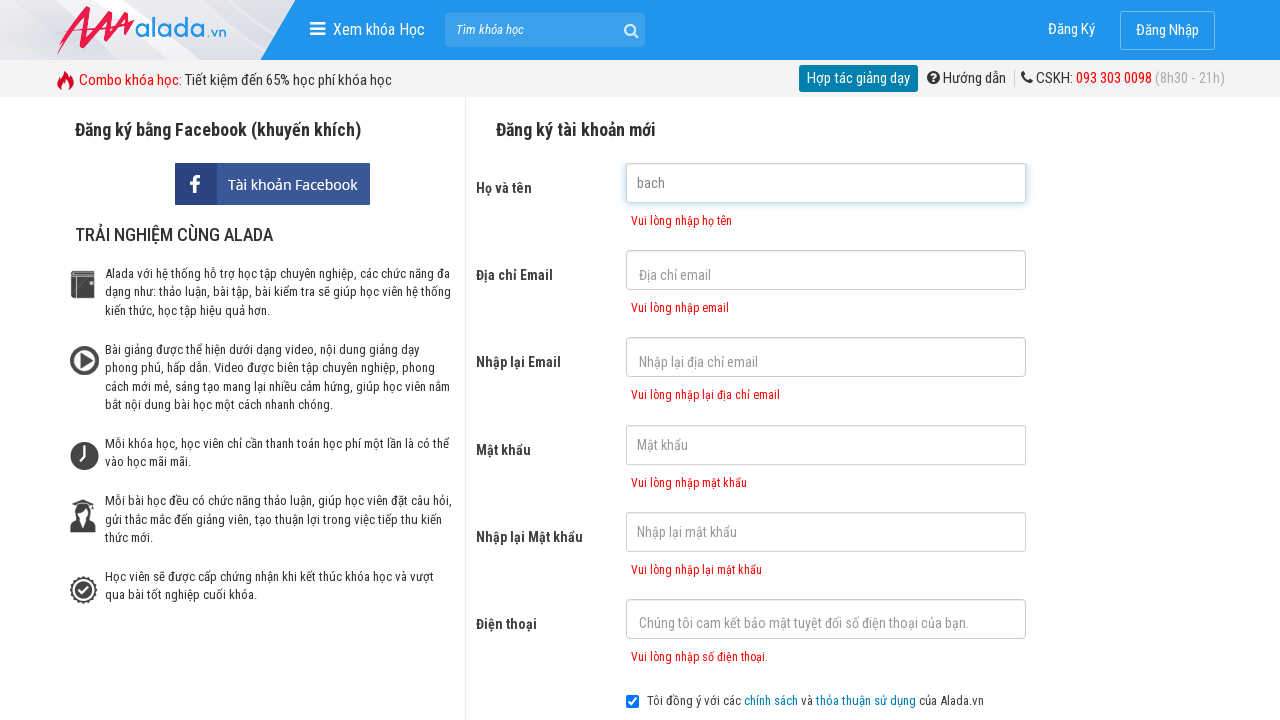

Filled email field with 'hieu@gmail.com' on #txtEmail
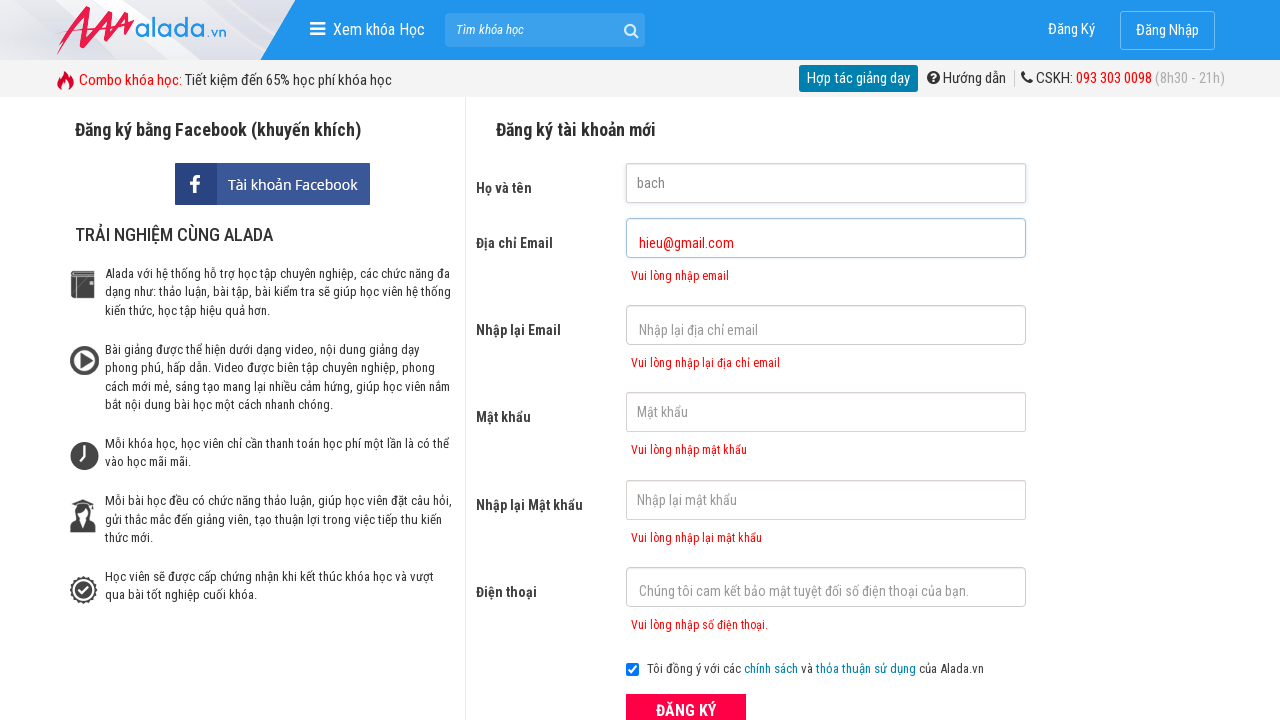

Filled confirm email field with mismatched email 'hieu@123gmail.com' on #txtCEmail
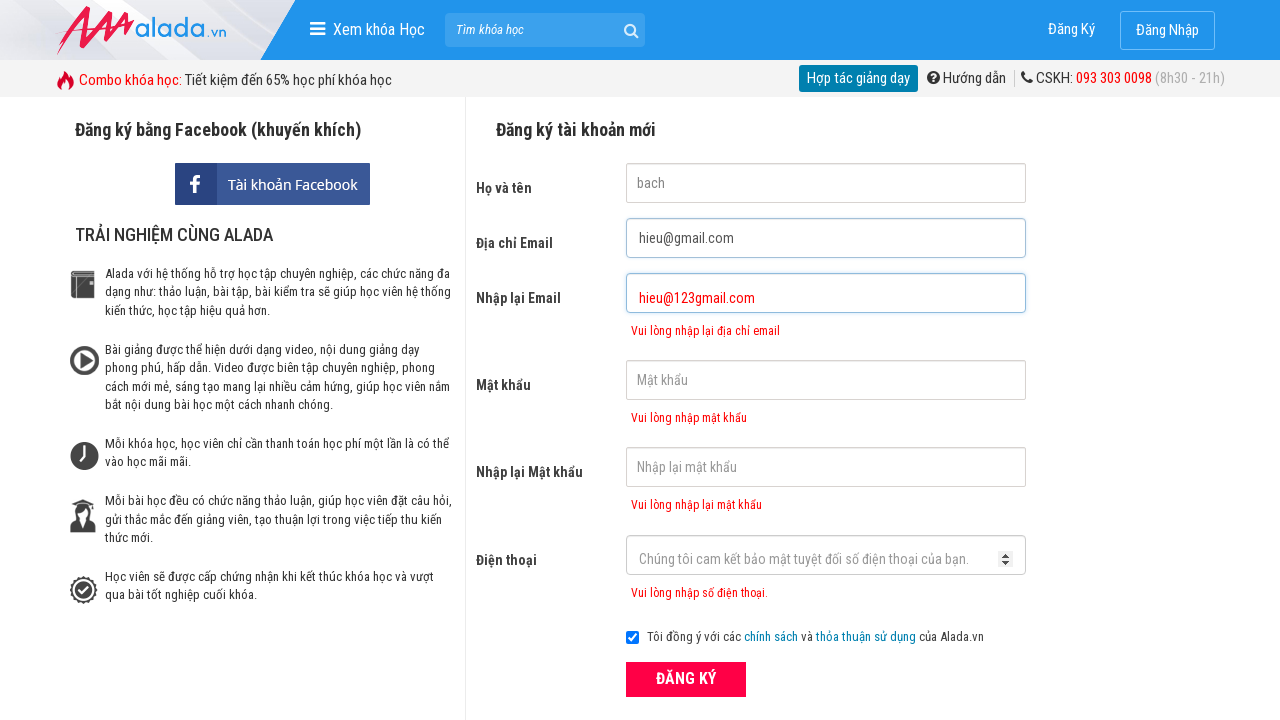

Filled password field with '123456' on #txtPassword
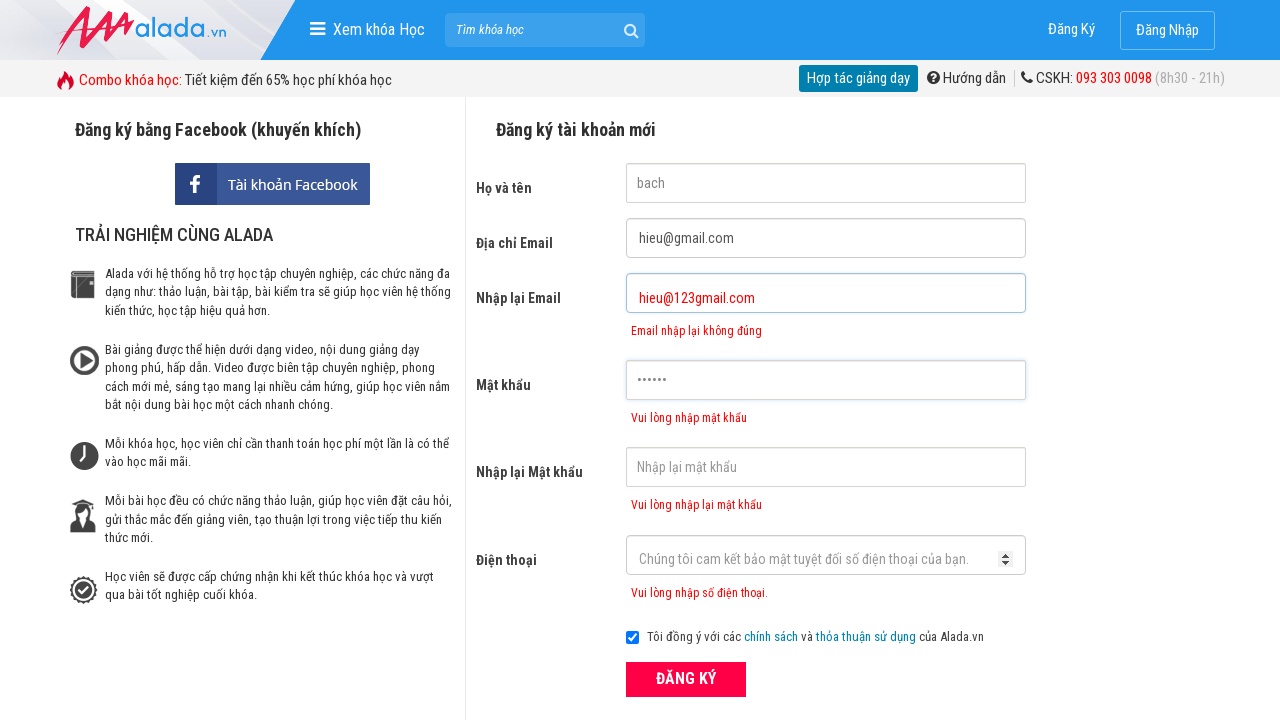

Filled confirm password field with '123456' on #txtCPassword
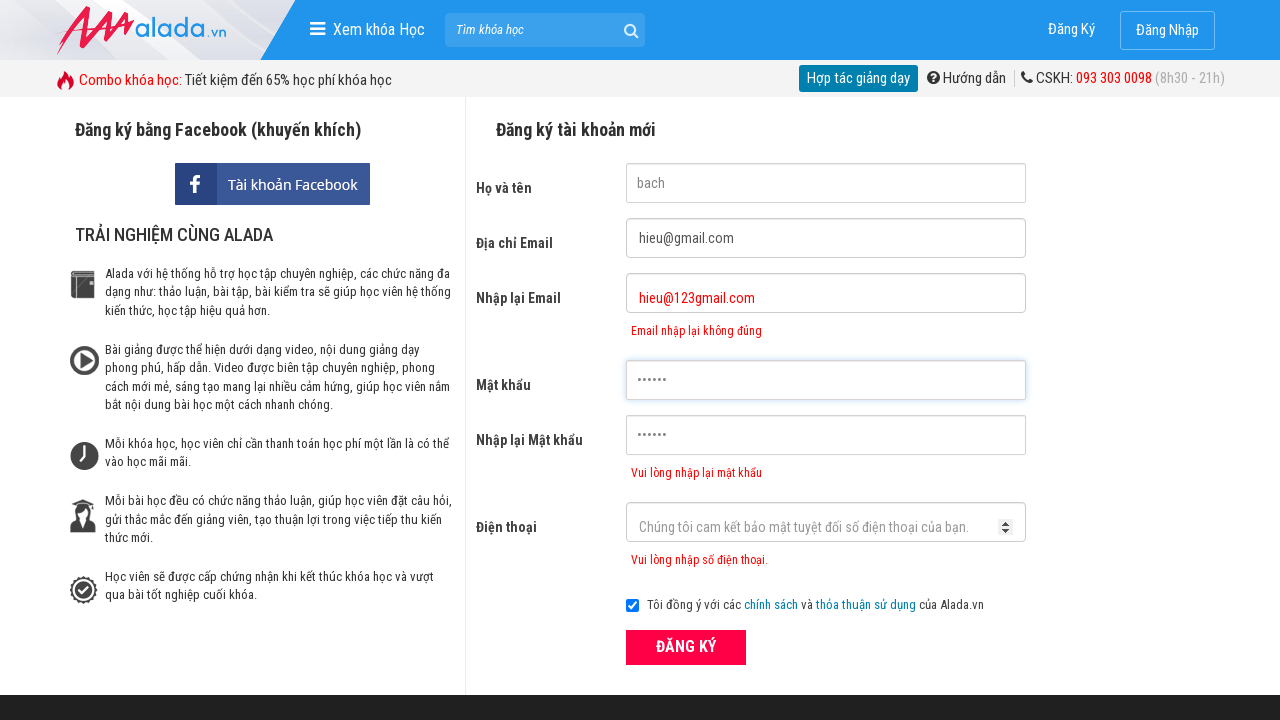

Filled phone field with '0966994820' on #txtPhone
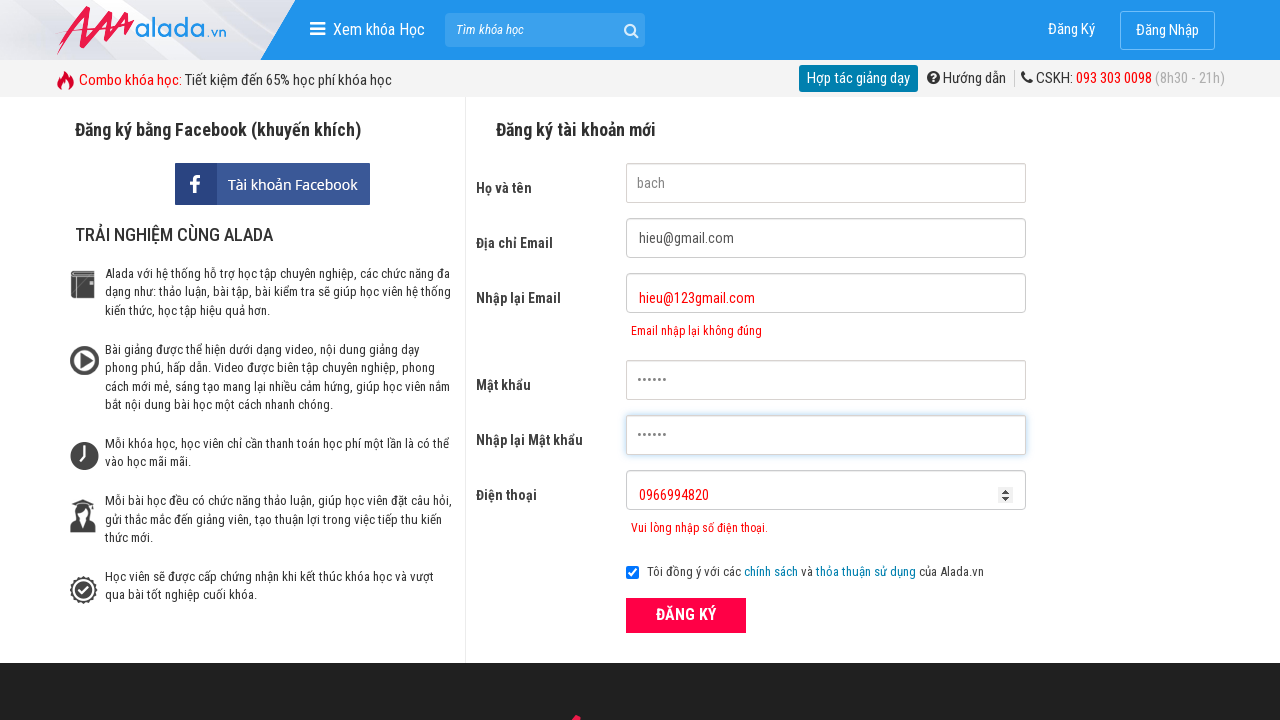

Confirm email error message appeared
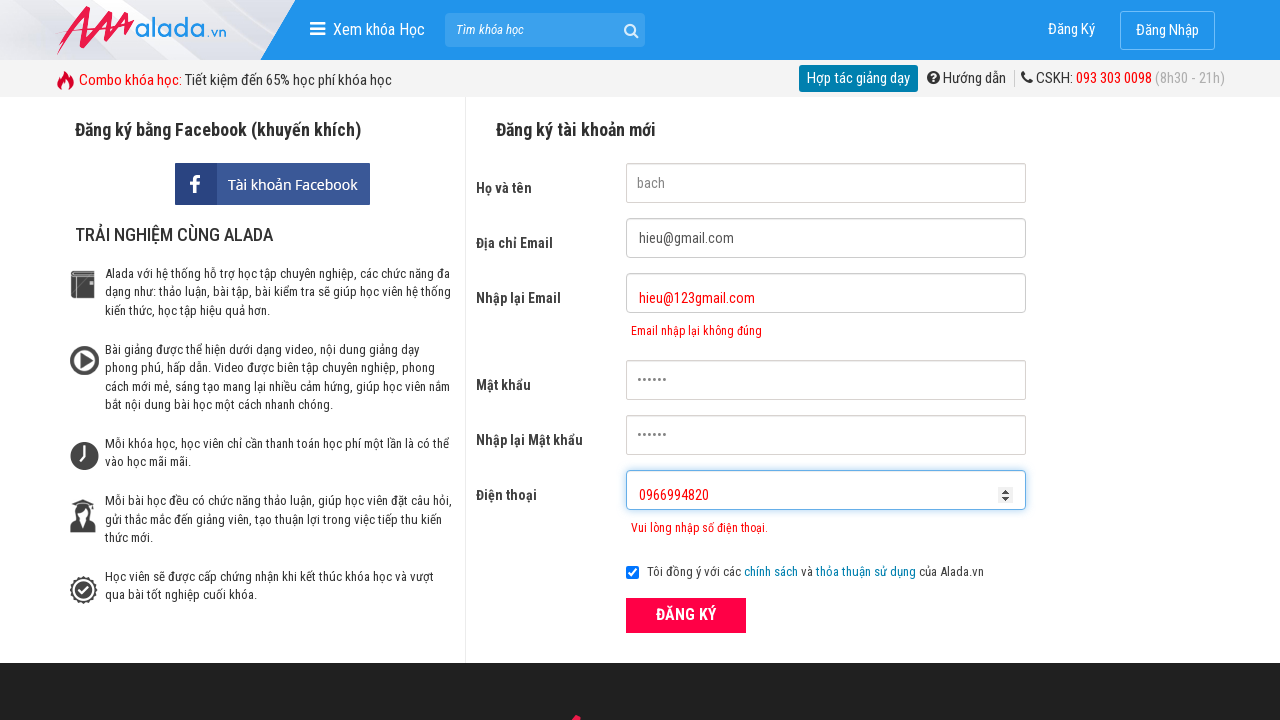

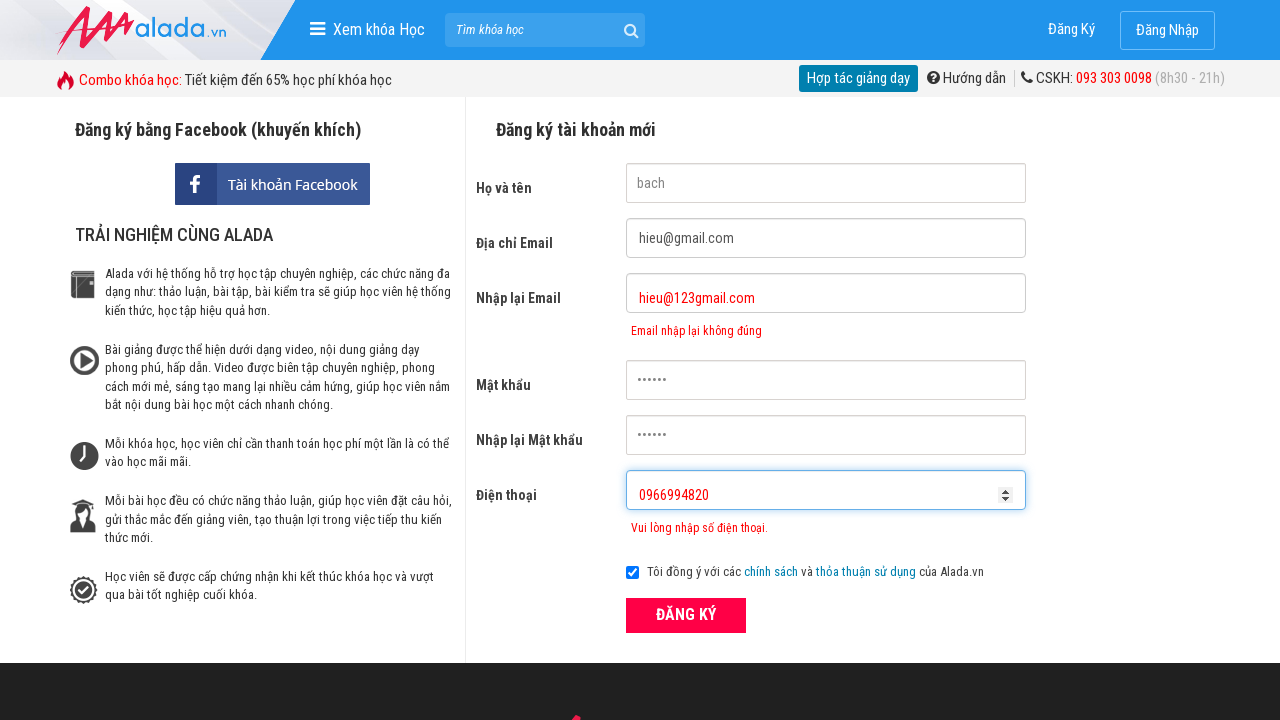